Solves a math captcha by extracting a value from an image attribute, calculating the result, and submitting a form with checkboxes

Starting URL: http://suninjuly.github.io/get_attribute.html

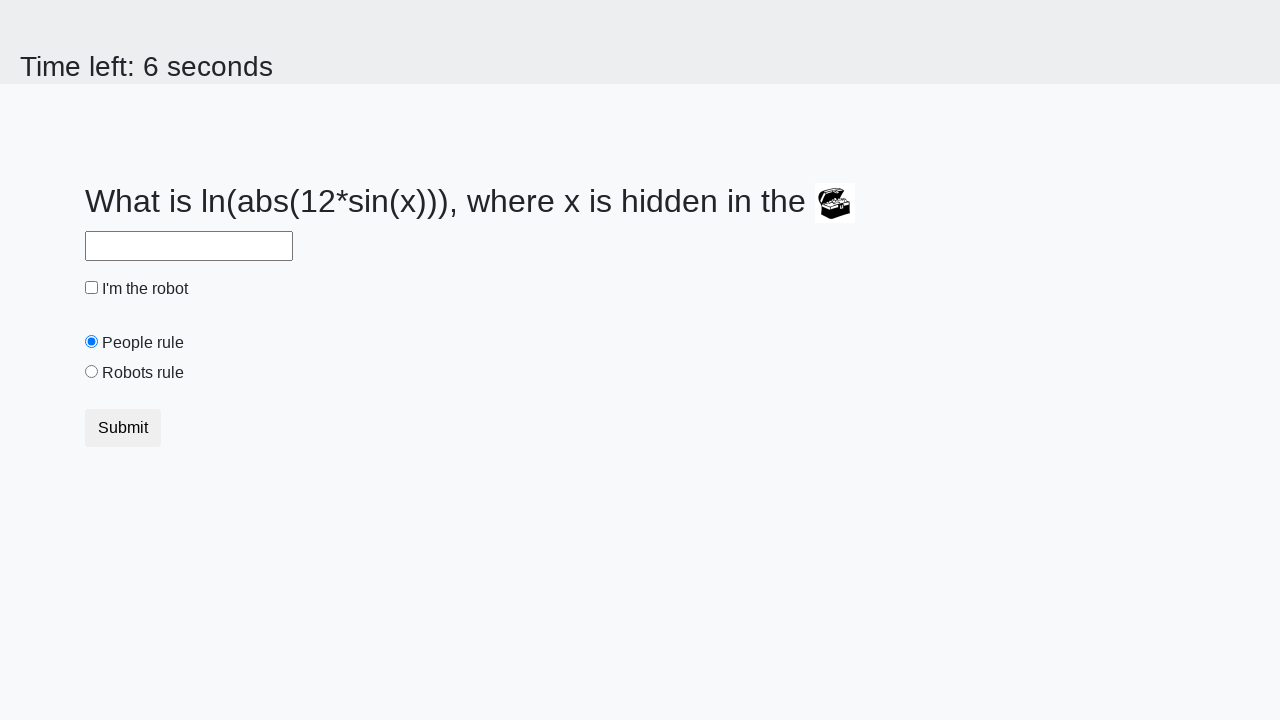

Located the image element containing the math captcha
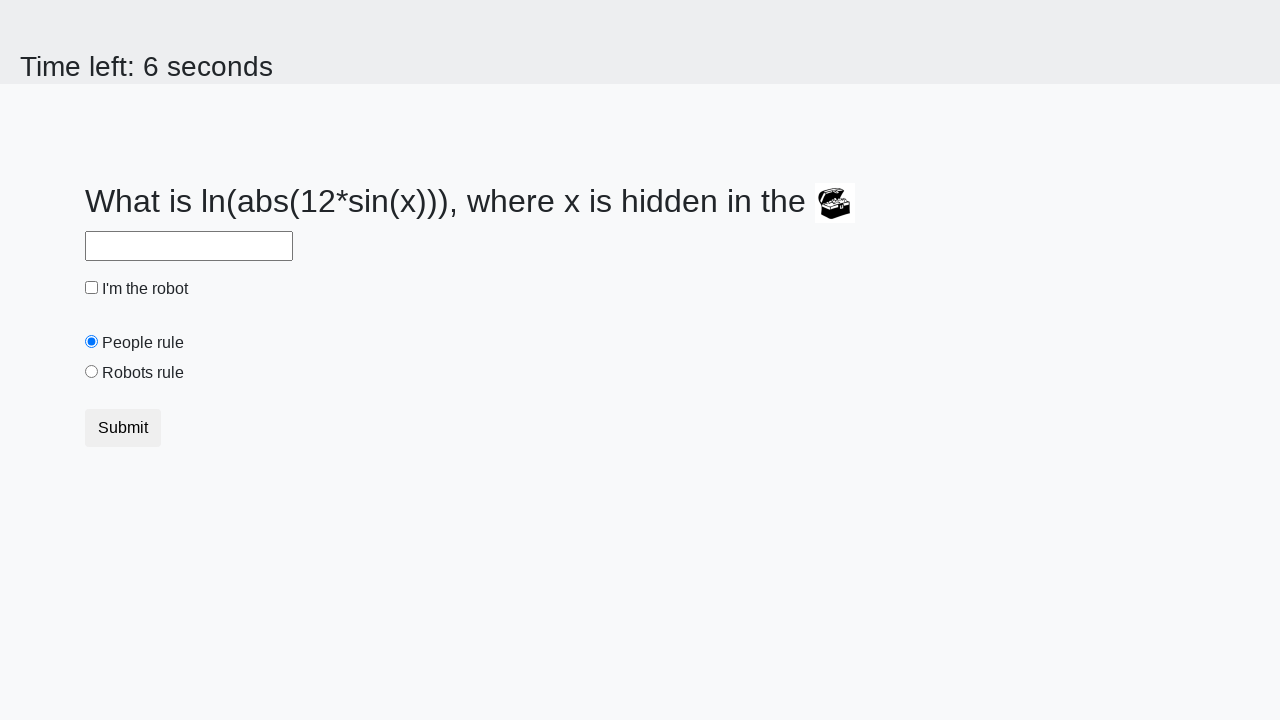

Extracted valuex attribute from image: 836
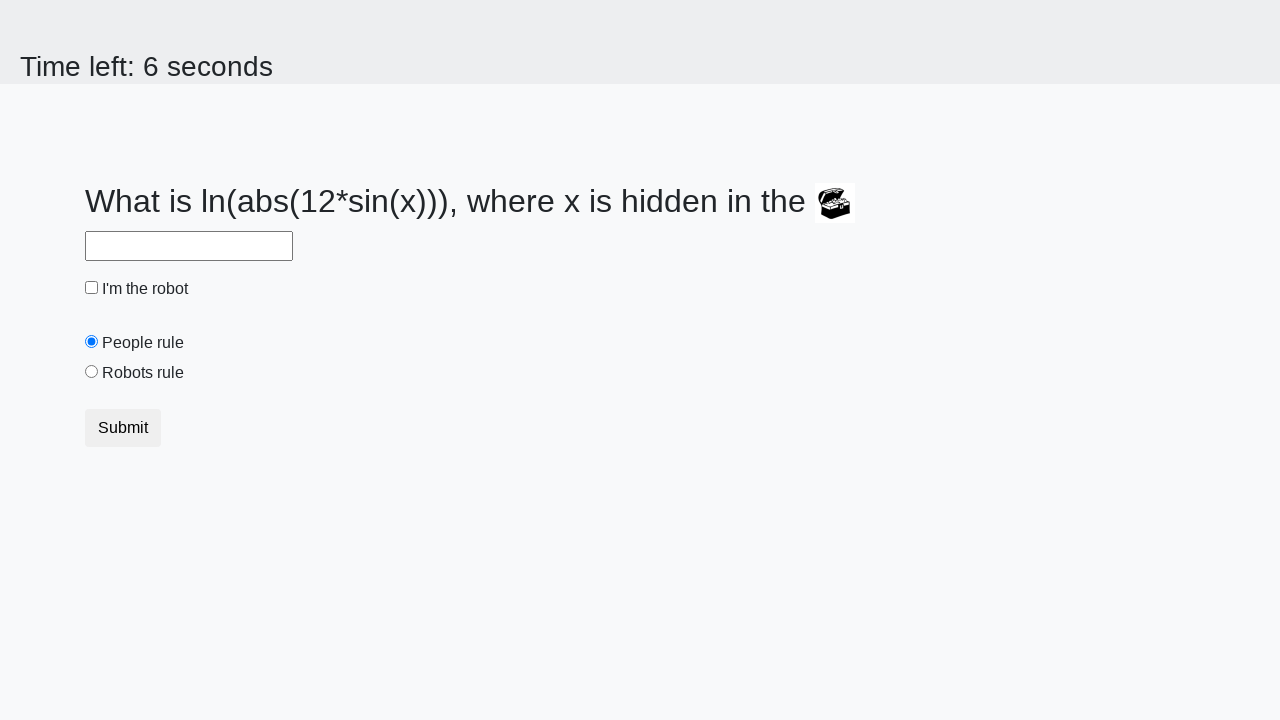

Calculated result using formula: 1.37638867134087
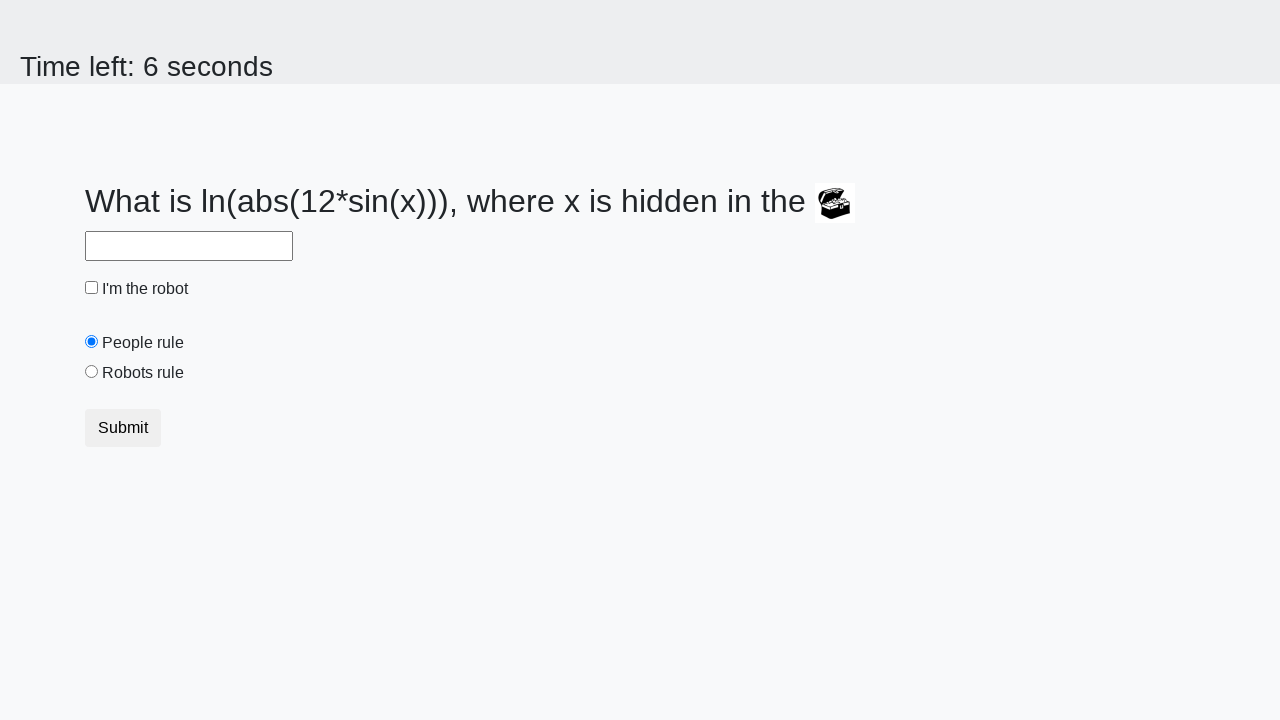

Filled answer field with calculated value: 1.37638867134087 on #answer
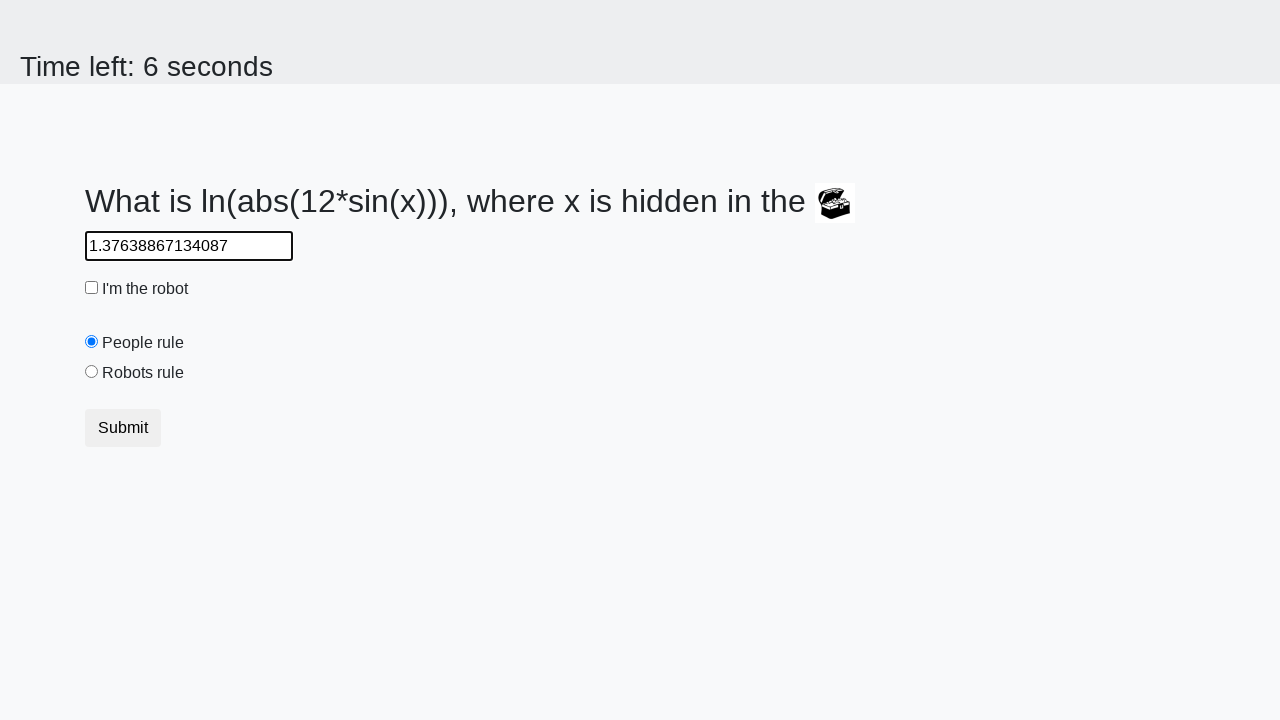

Clicked the robot checkbox at (92, 288) on #robotCheckbox
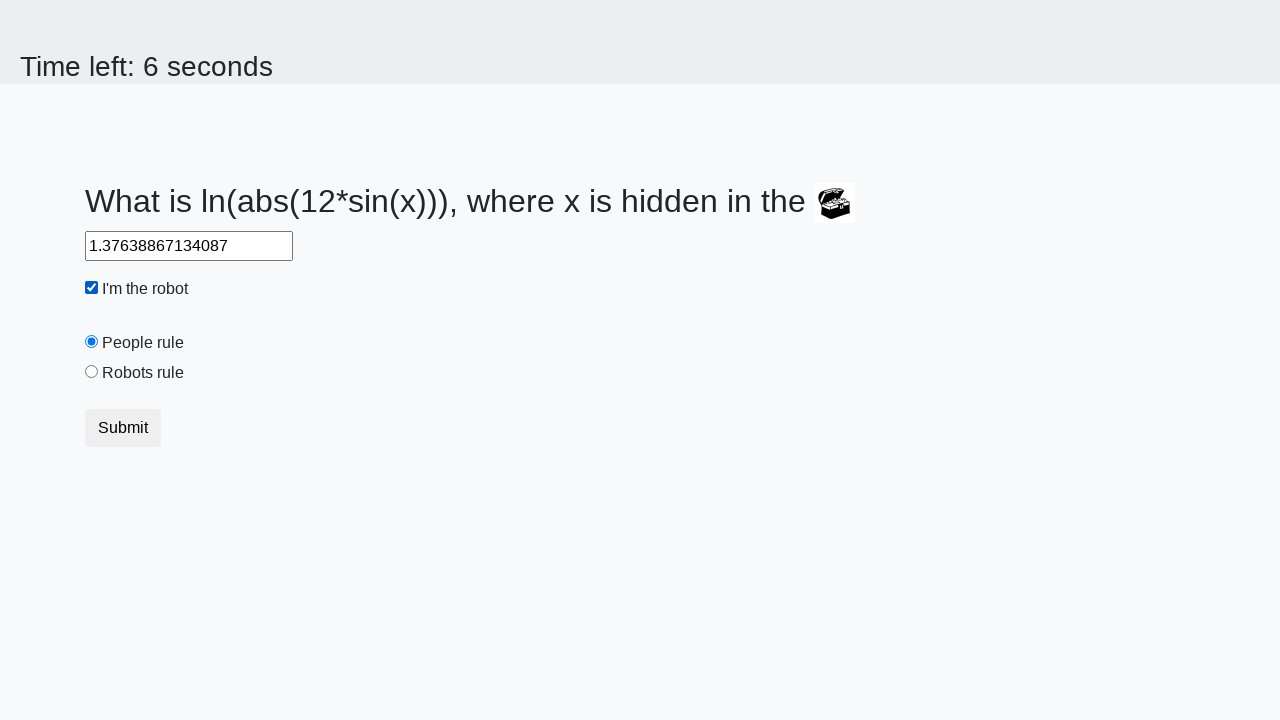

Clicked the robots rule radio button at (92, 372) on #robotsRule
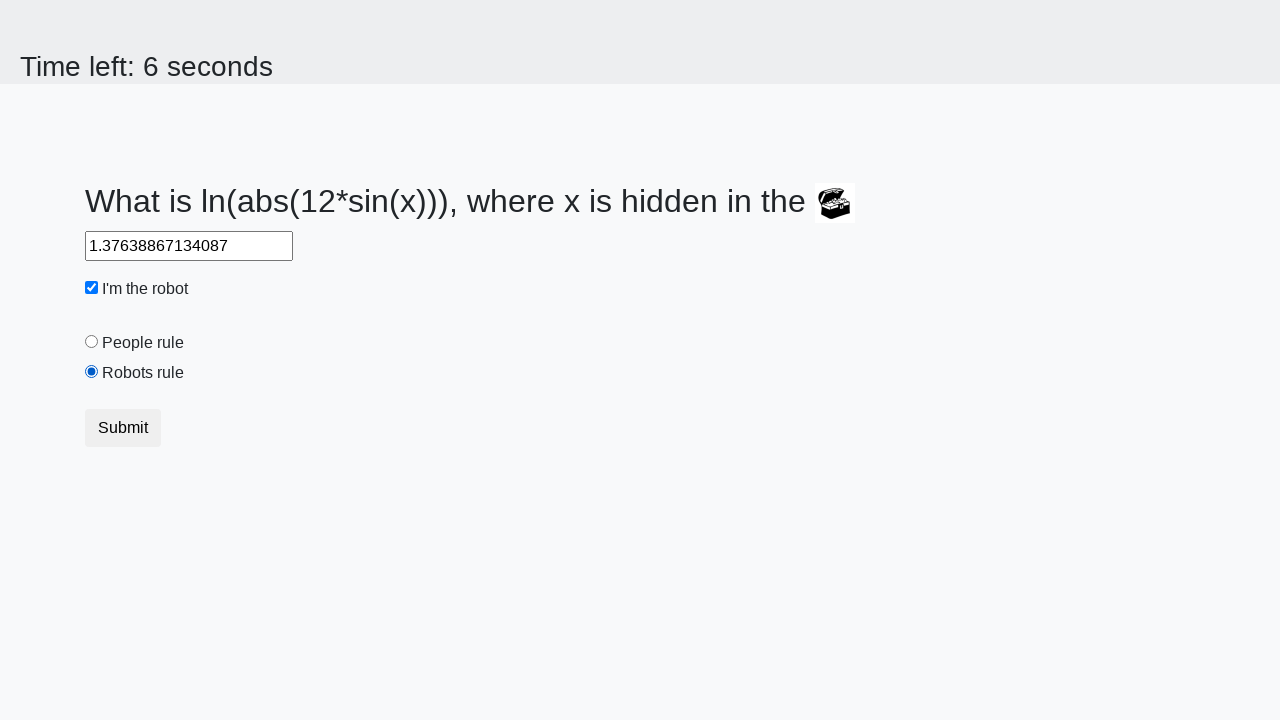

Clicked submit button to submit the form at (123, 428) on .btn
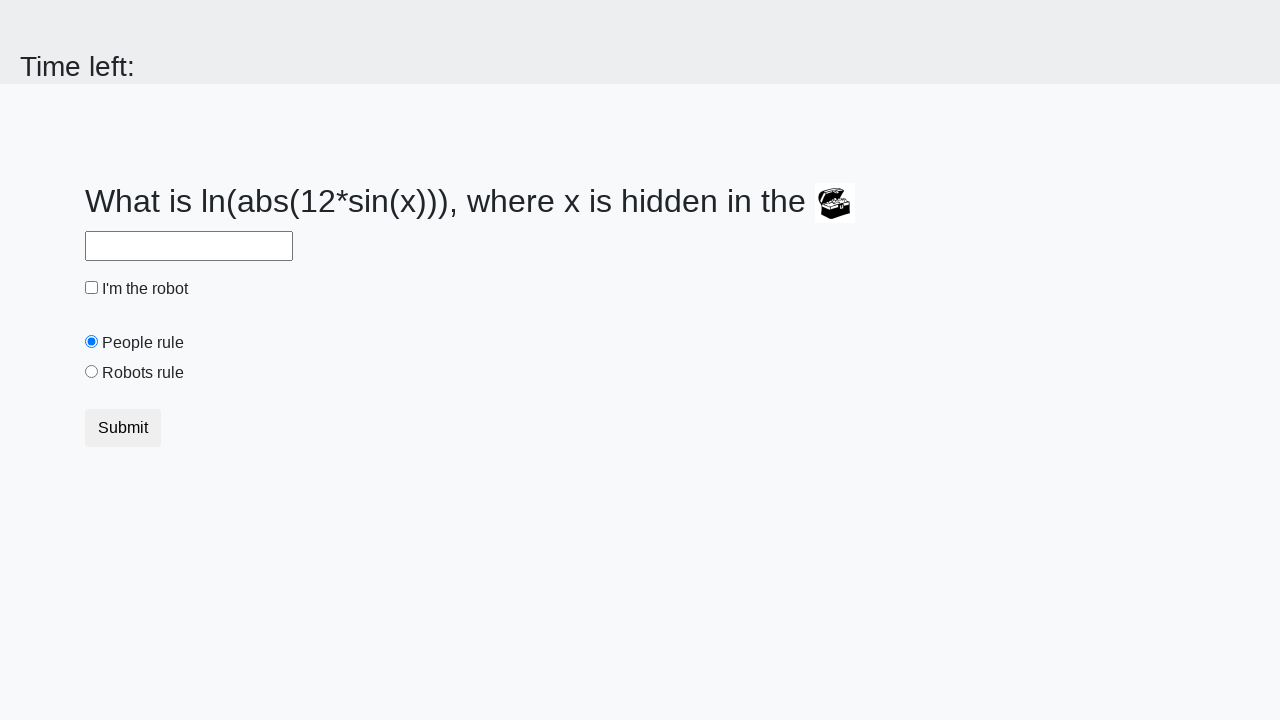

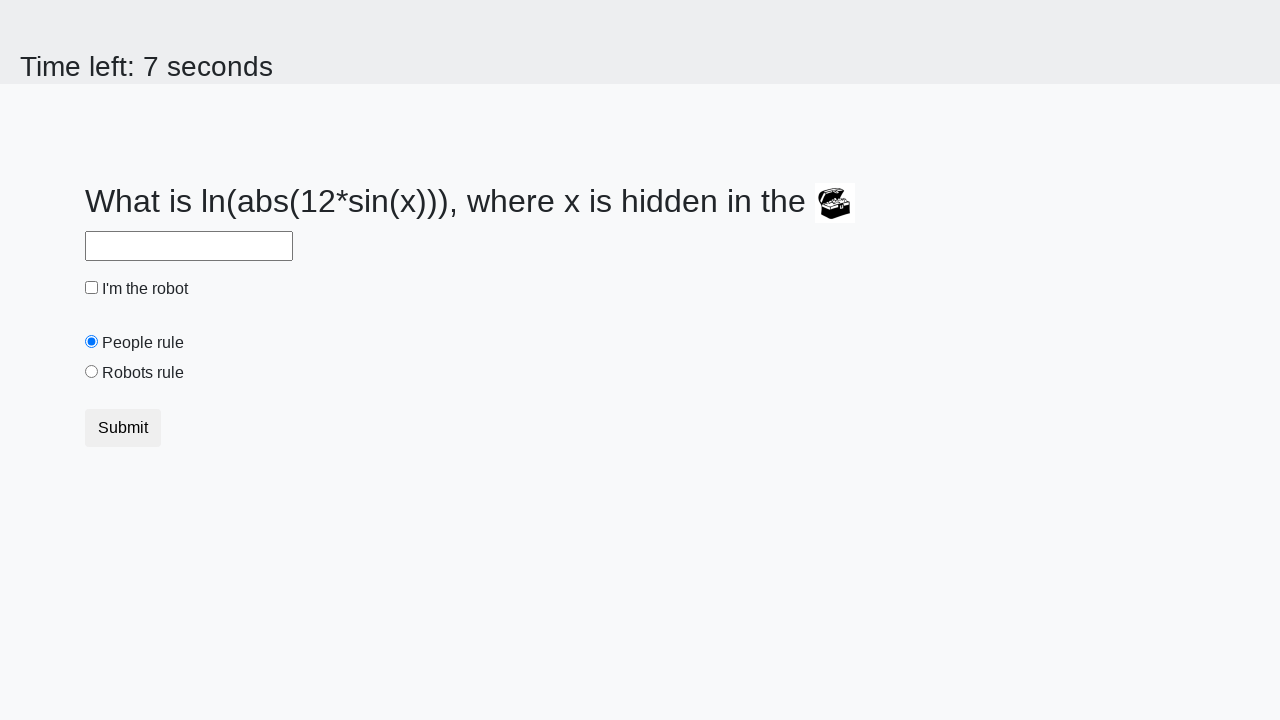